Tests keyboard actions by typing text into an input field, selecting part of the text using Shift+Arrow keys, deleting the selection, and typing replacement text

Starting URL: https://the-internet.herokuapp.com/key_presses

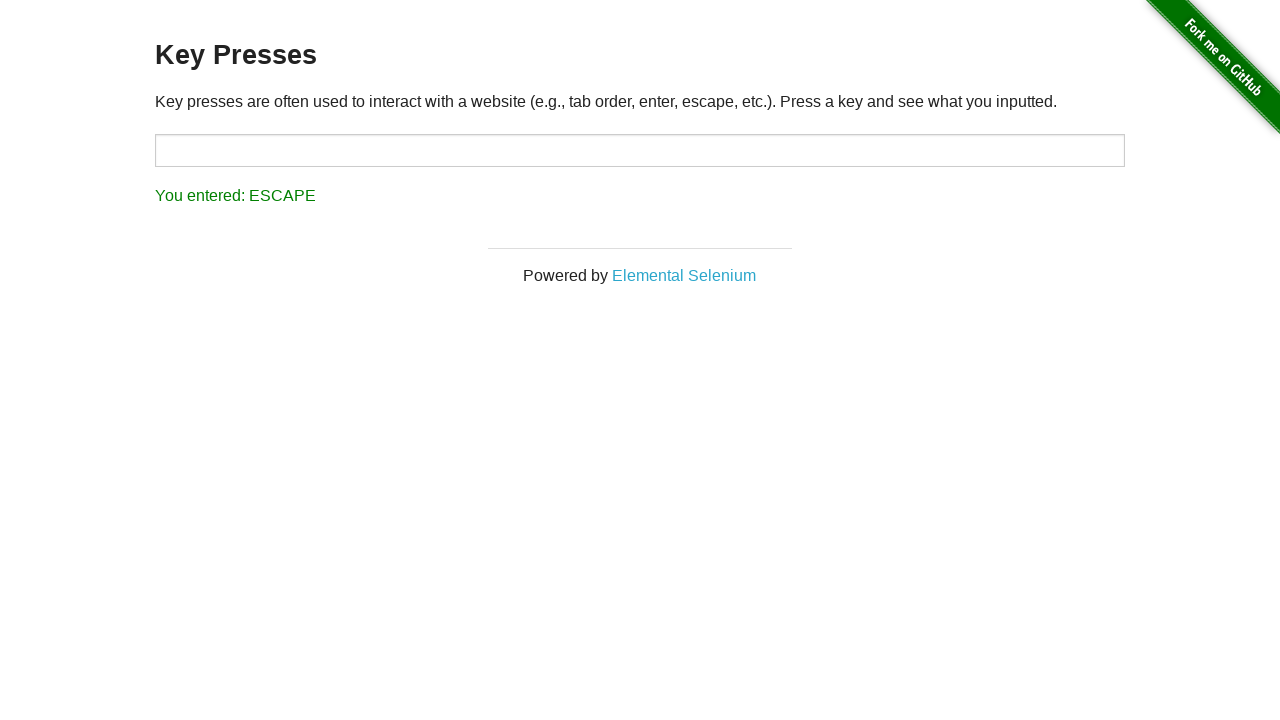

Clicked on the input field to focus it at (640, 150) on input
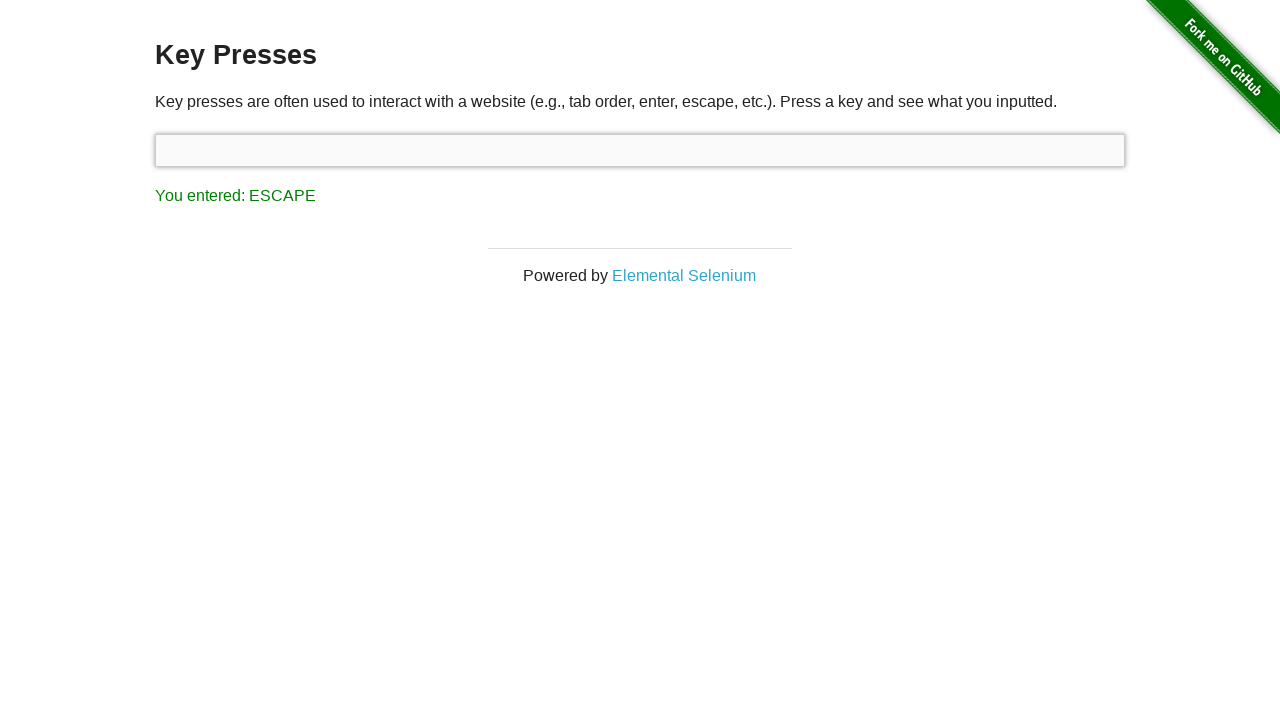

Typed initial text 'one does not simply exit vim' into the input field
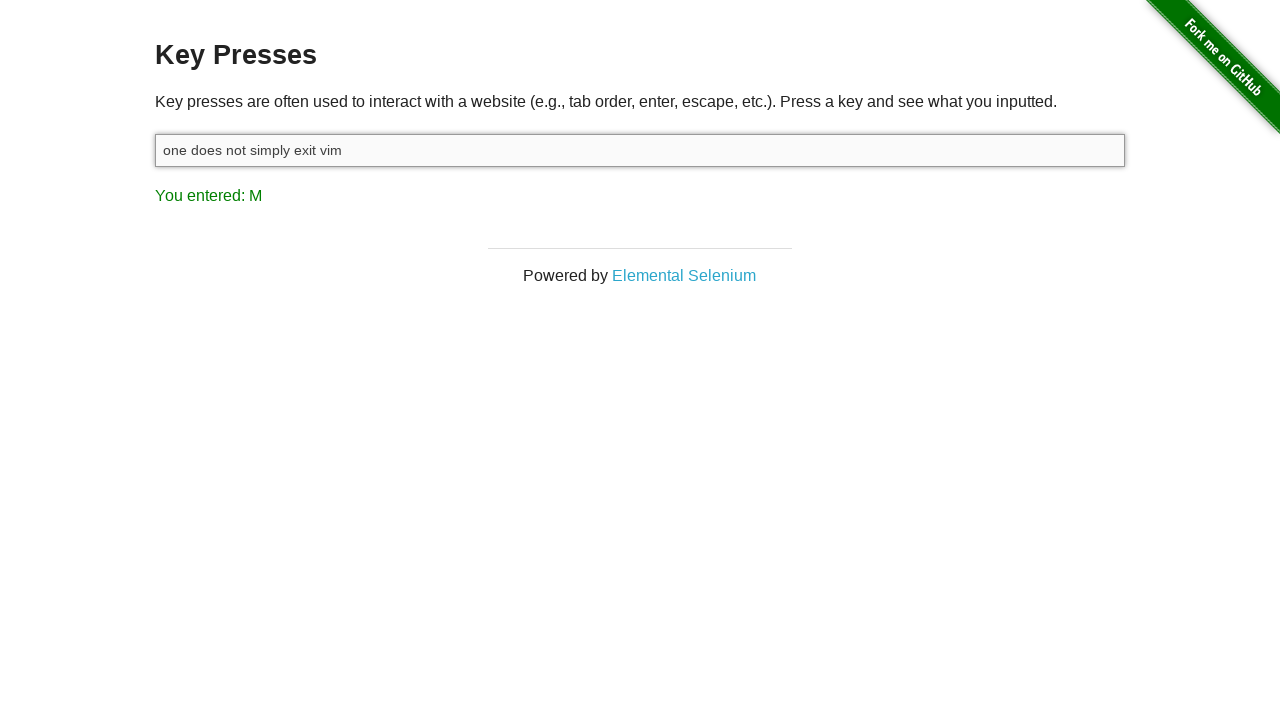

Pressed Shift key down to start selection
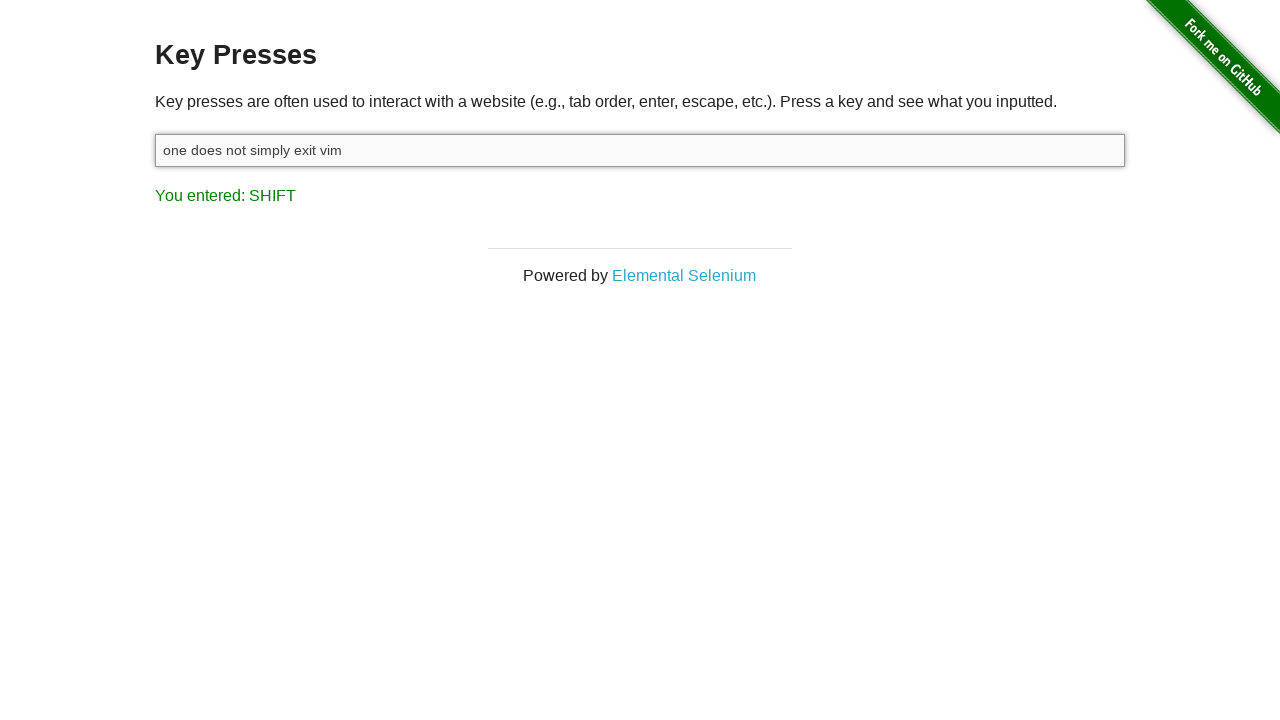

Selected ' exit vim' text using Shift+ArrowLeft (9 times)
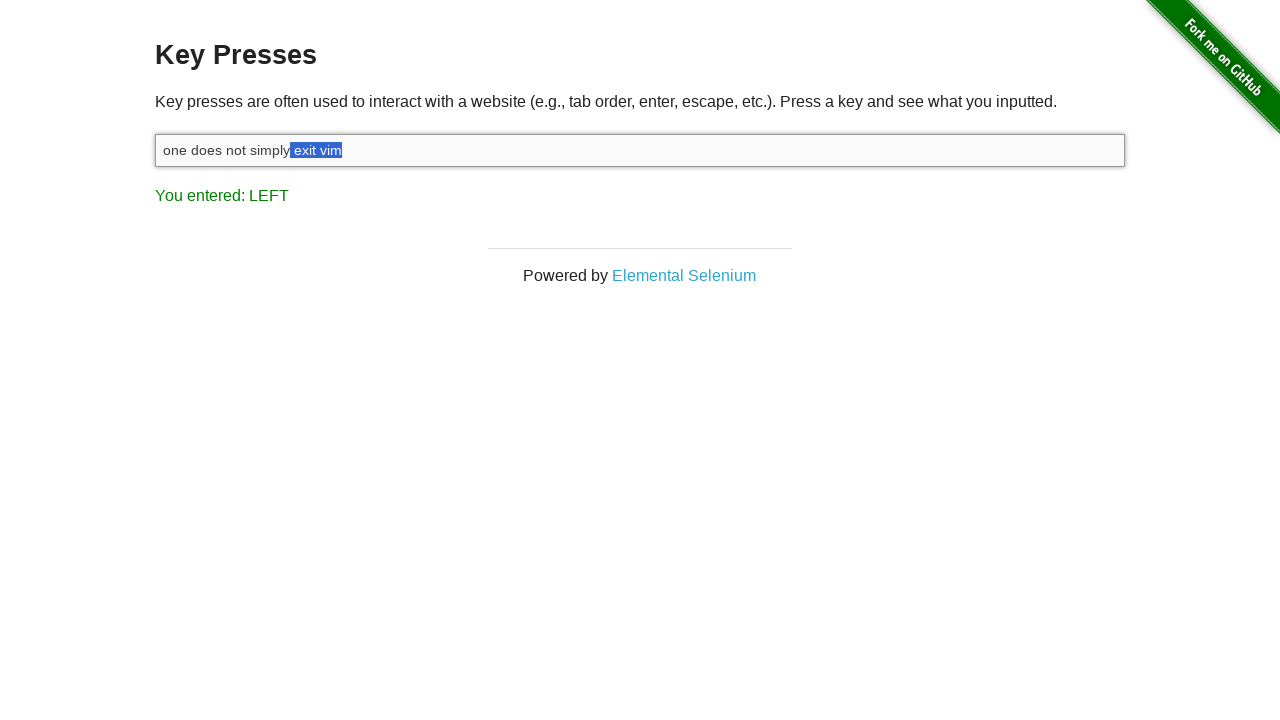

Released Shift key to complete text selection
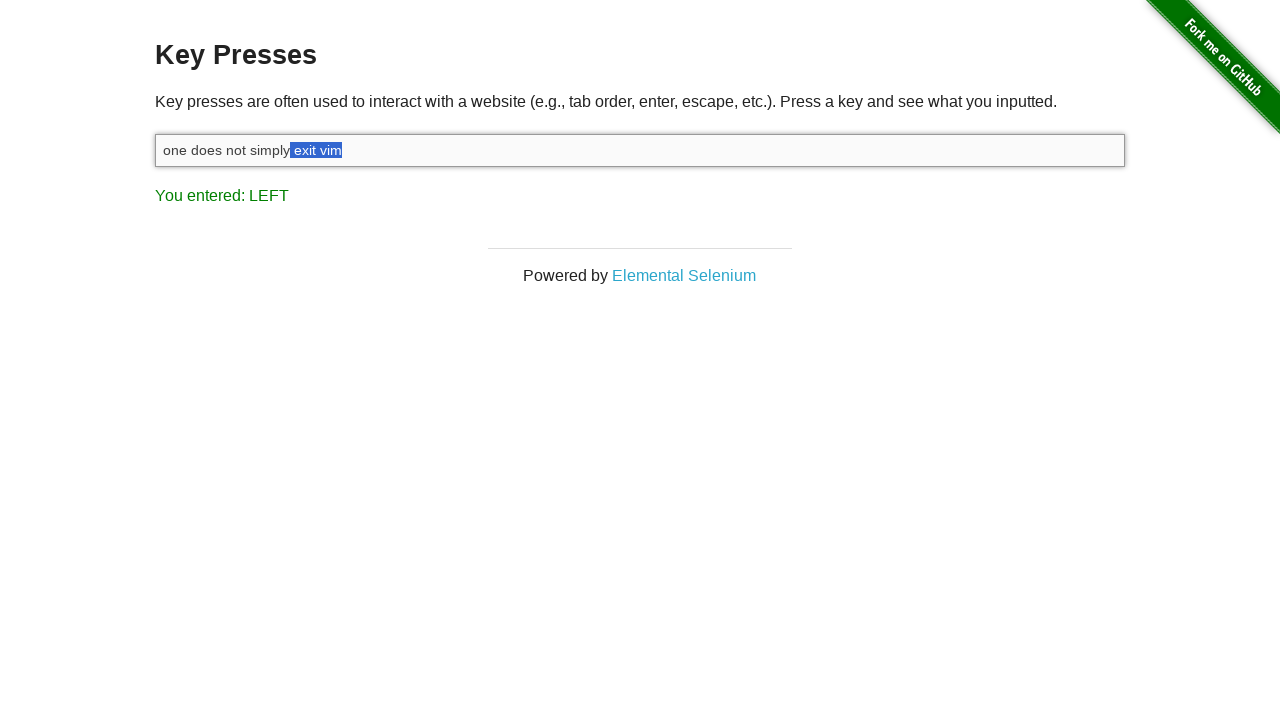

Pressed Backspace to delete the selected text
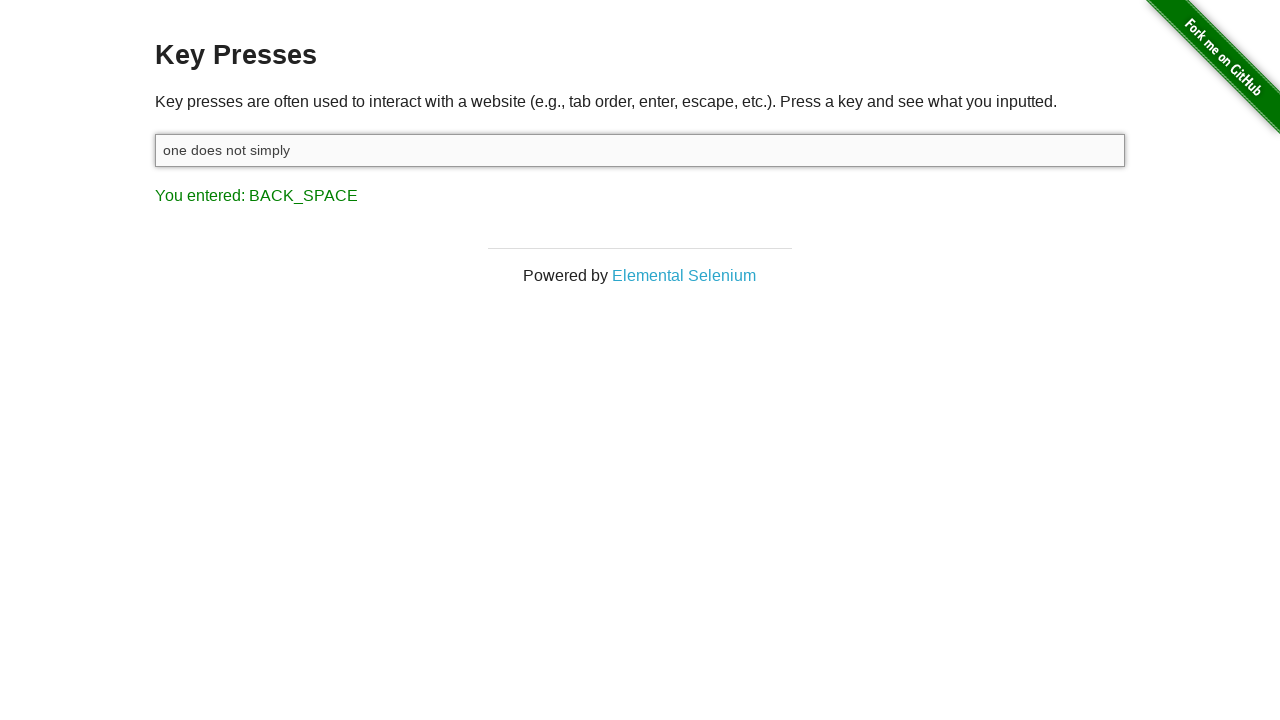

Typed replacement text ' walk into mordor' into the input field
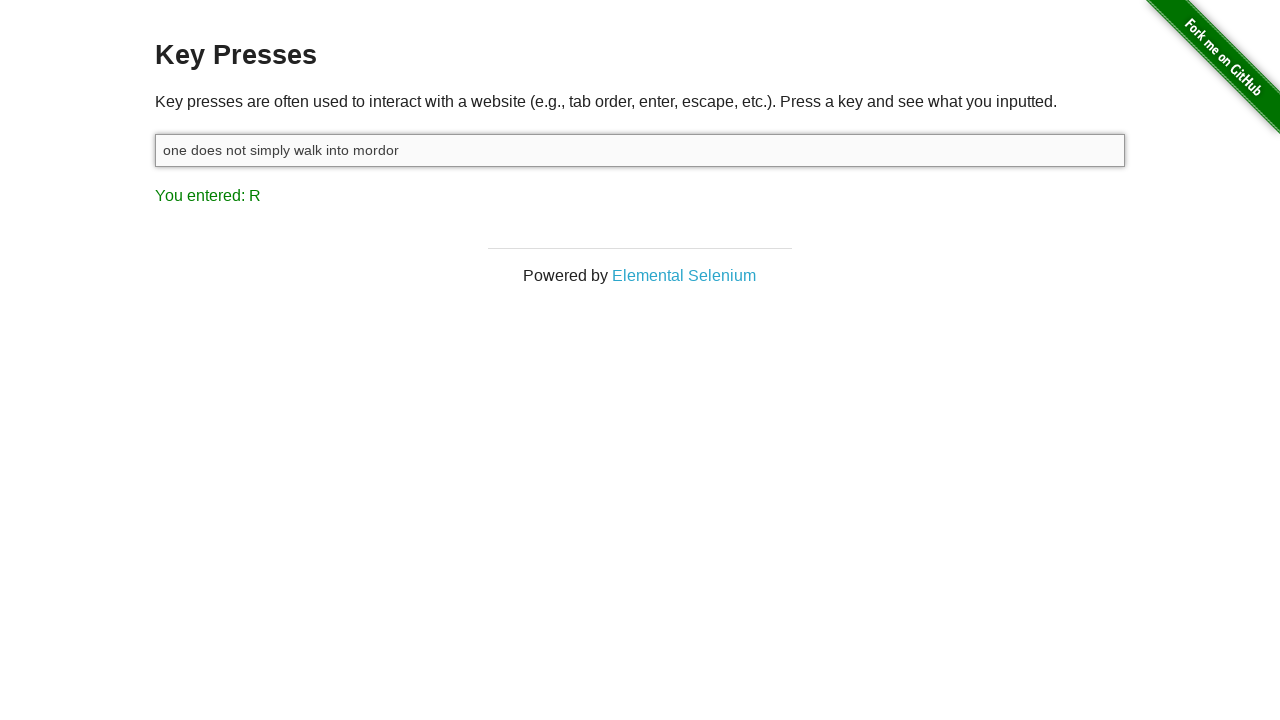

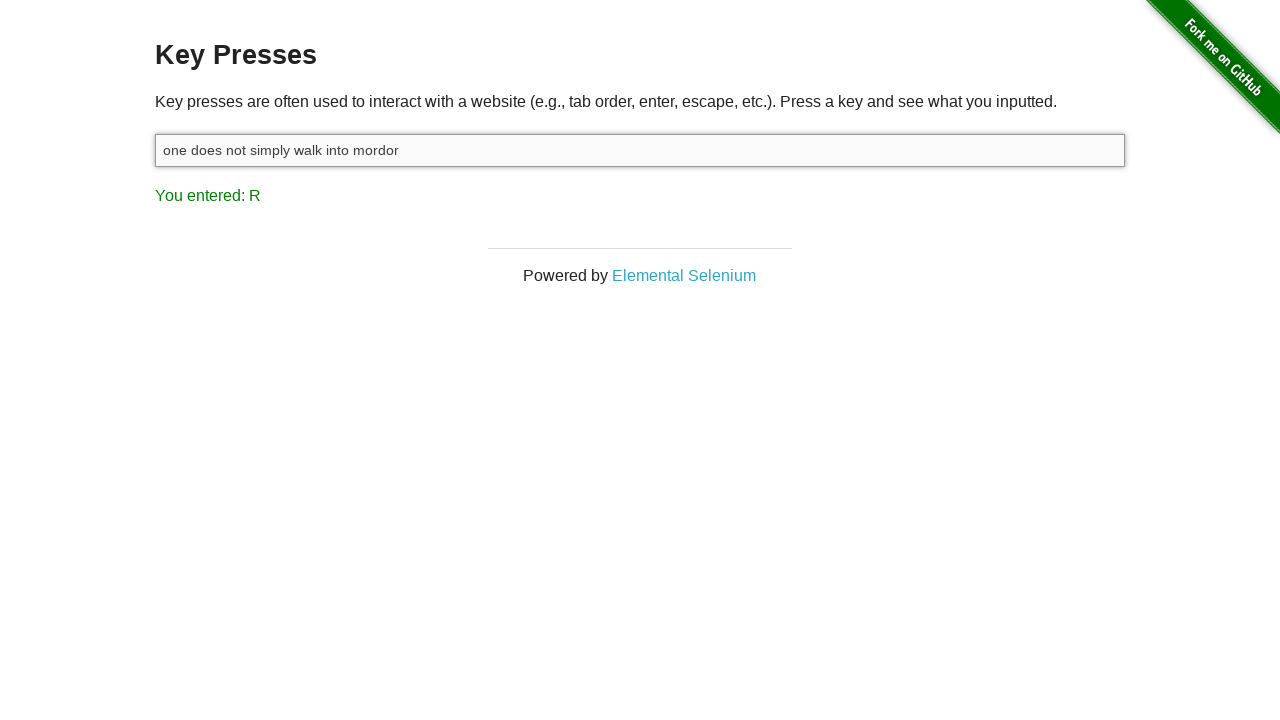